Tests radio button functionality by clicking on the "Hockey" radio button and verifying it becomes selected

Starting URL: https://practice.cydeo.com/radio_buttons

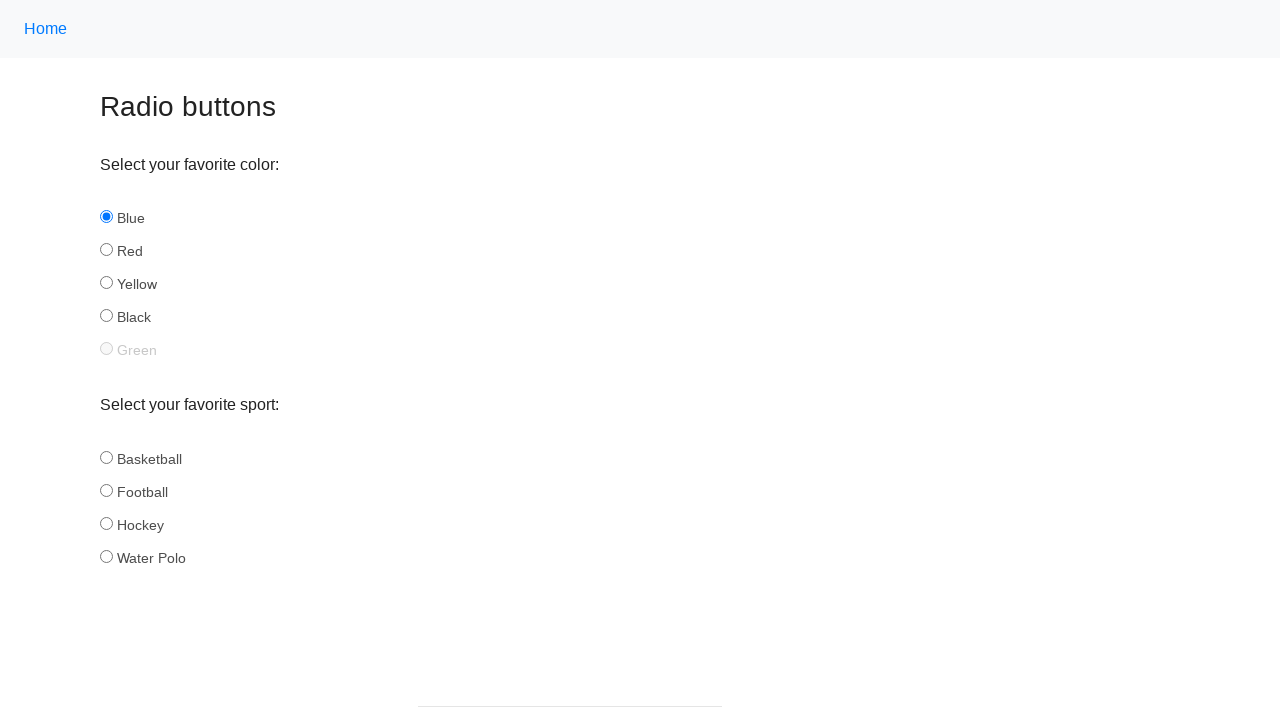

Navigated to radio buttons practice page
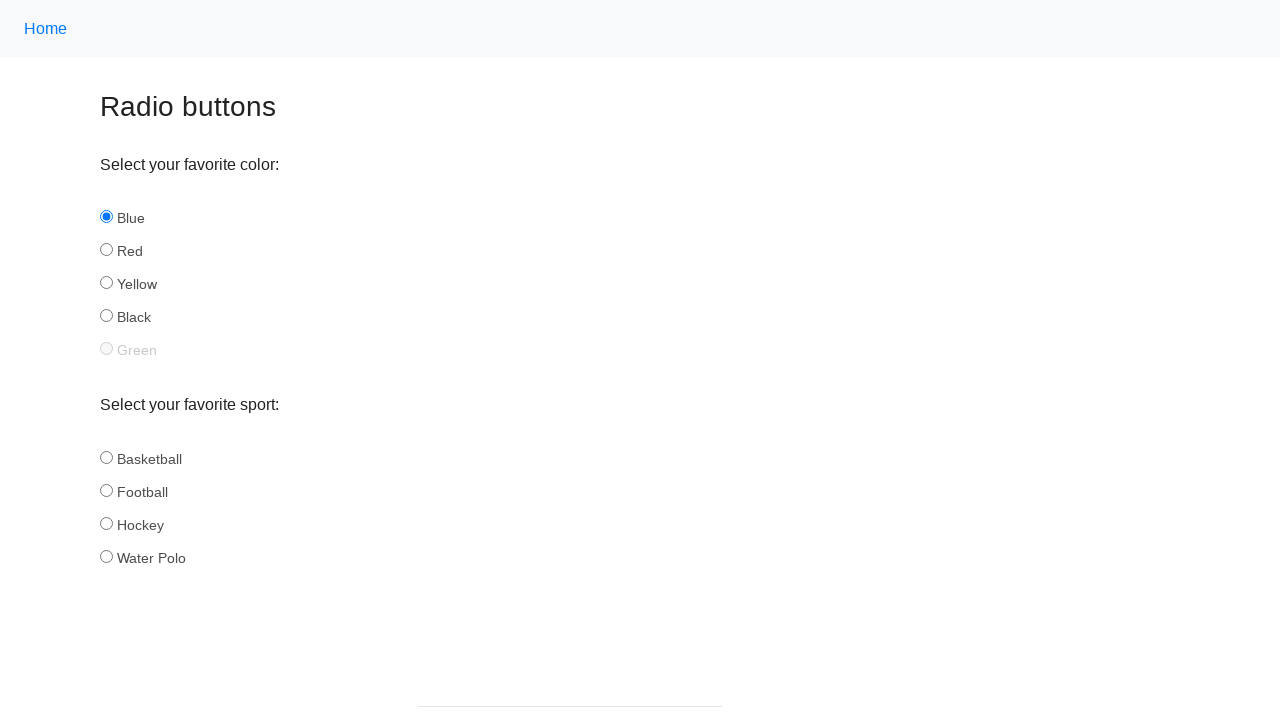

Clicked the Hockey radio button at (106, 523) on input#hockey
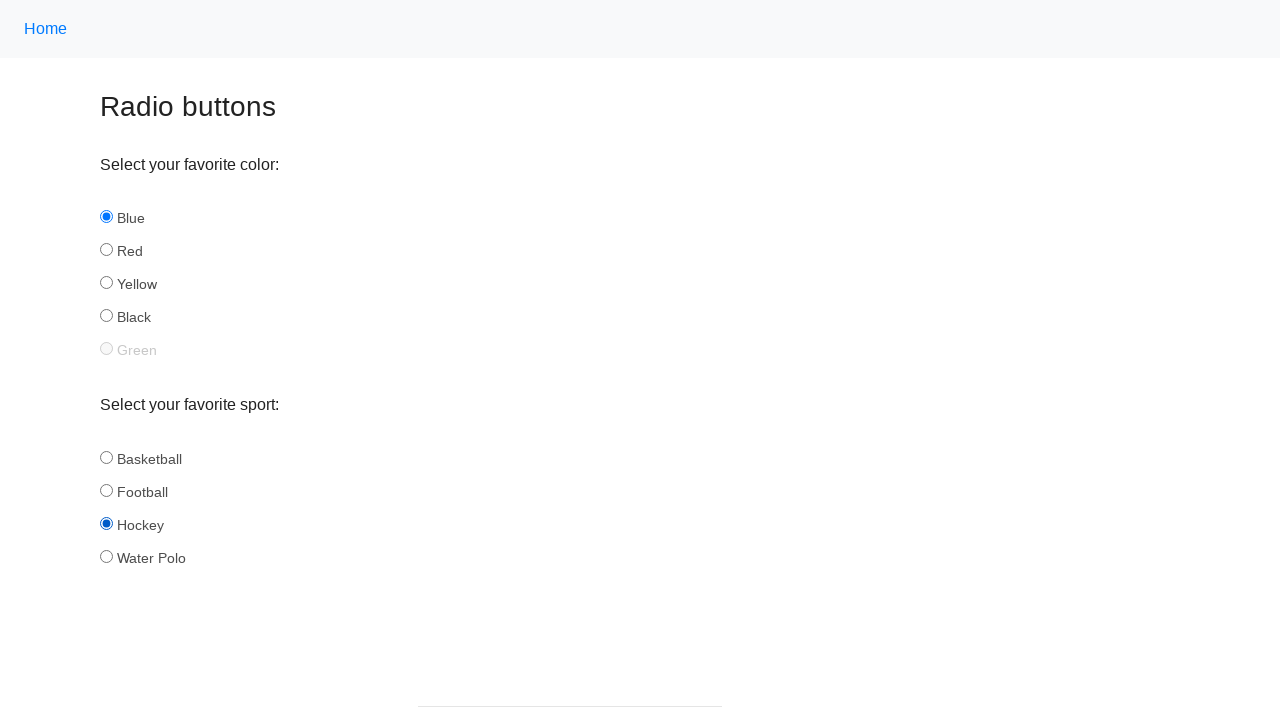

Verified that Hockey radio button is selected
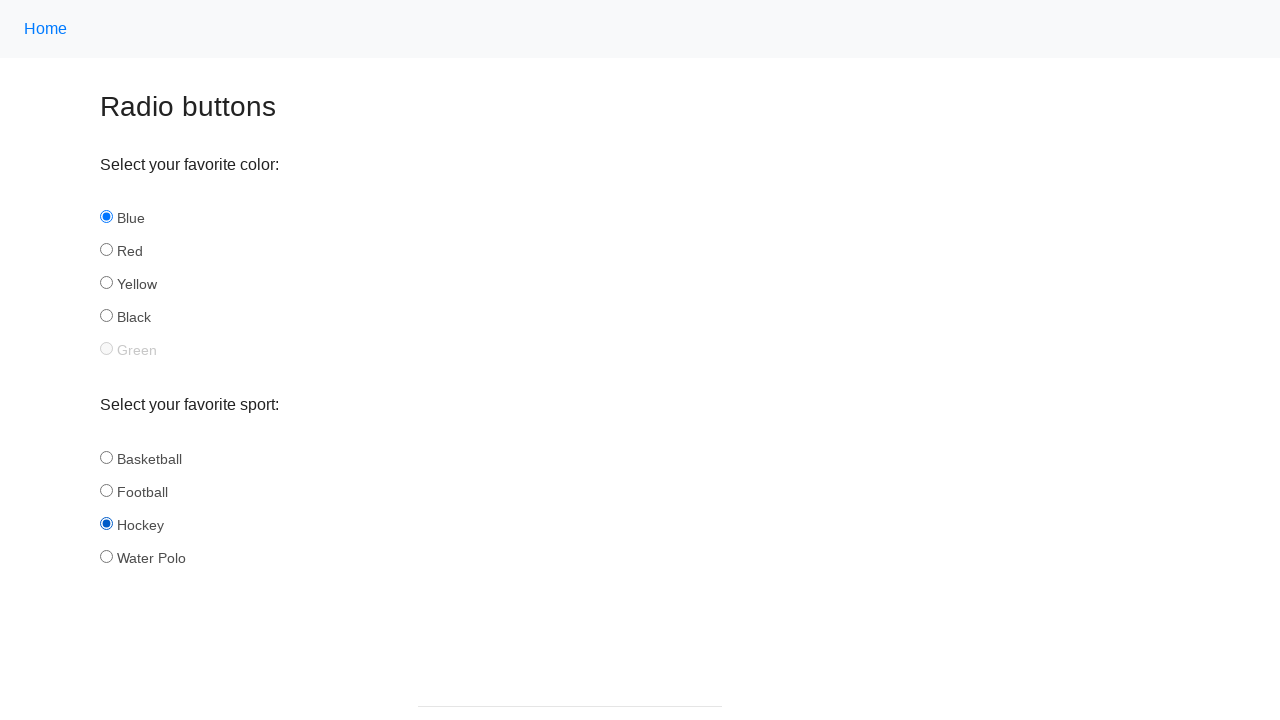

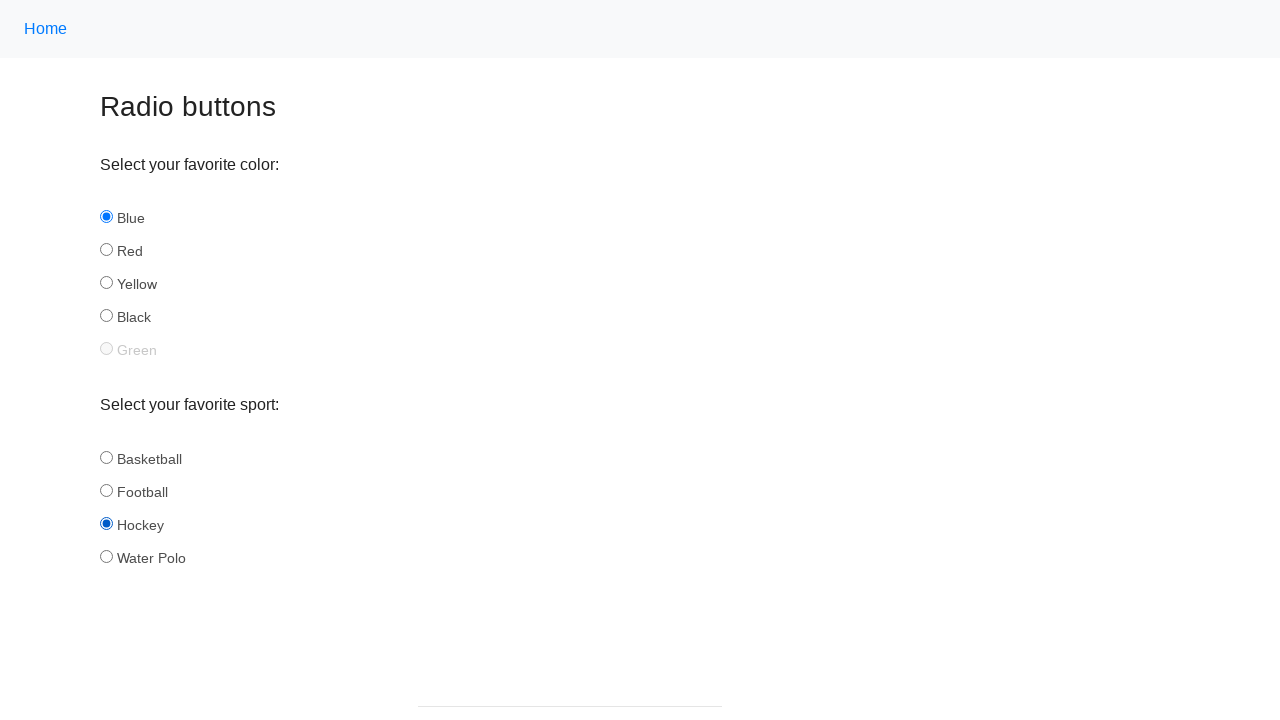